Tests e-commerce shopping cart functionality by navigating categories, adding products to cart, adjusting quantities, and completing checkout

Starting URL: https://shopcart-challenge.4all.com/

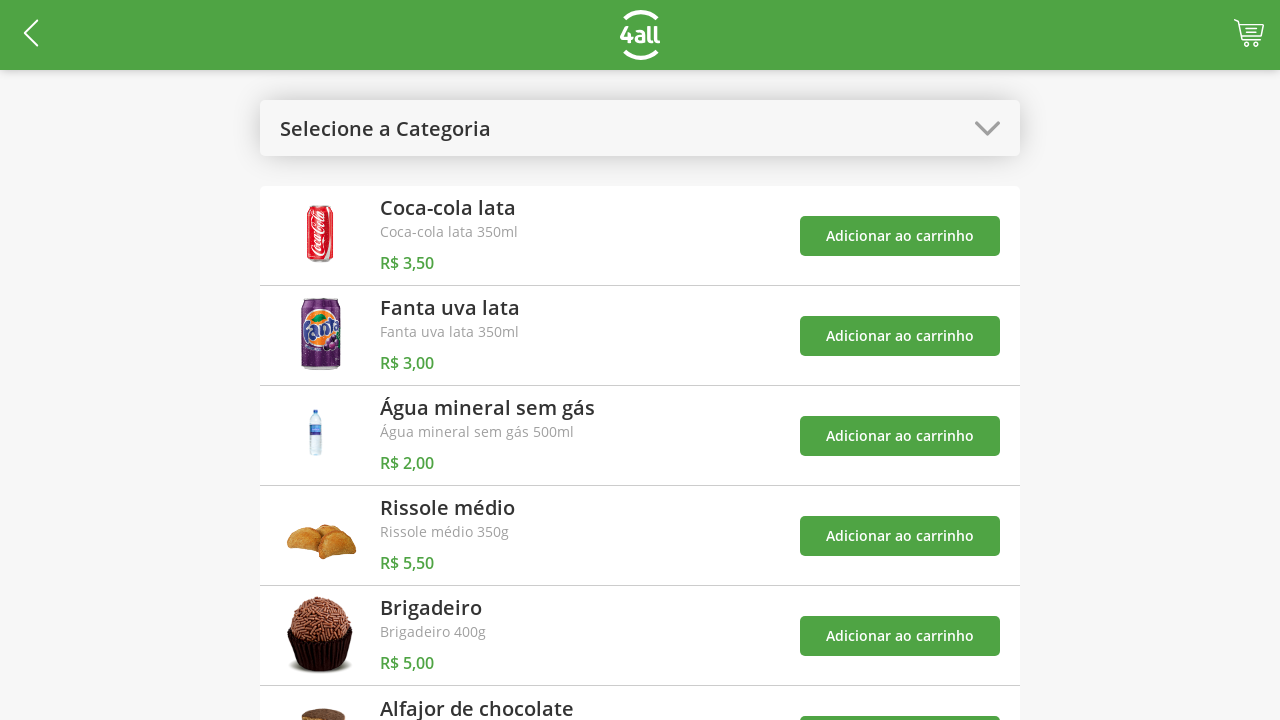

Clicked main logo/image at (988, 128) on img.sc-iAyFgw.mBXxg
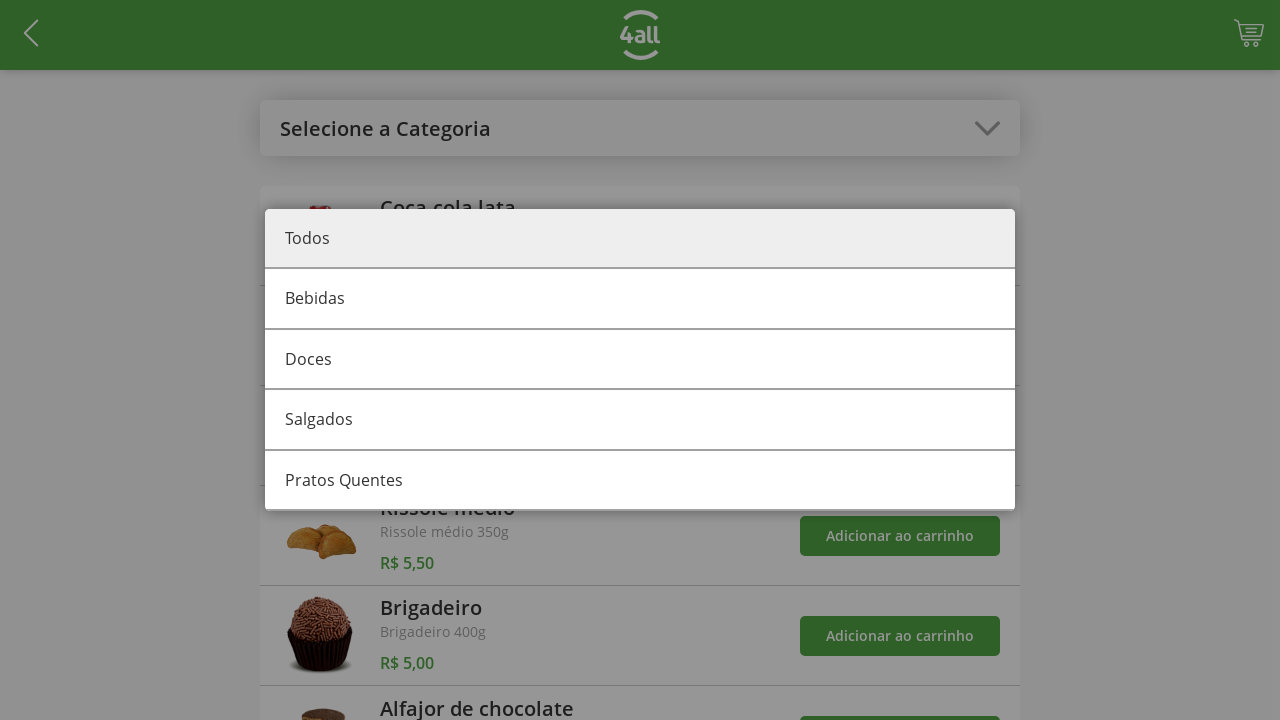

Selected category 1 at (640, 360) on #category-1
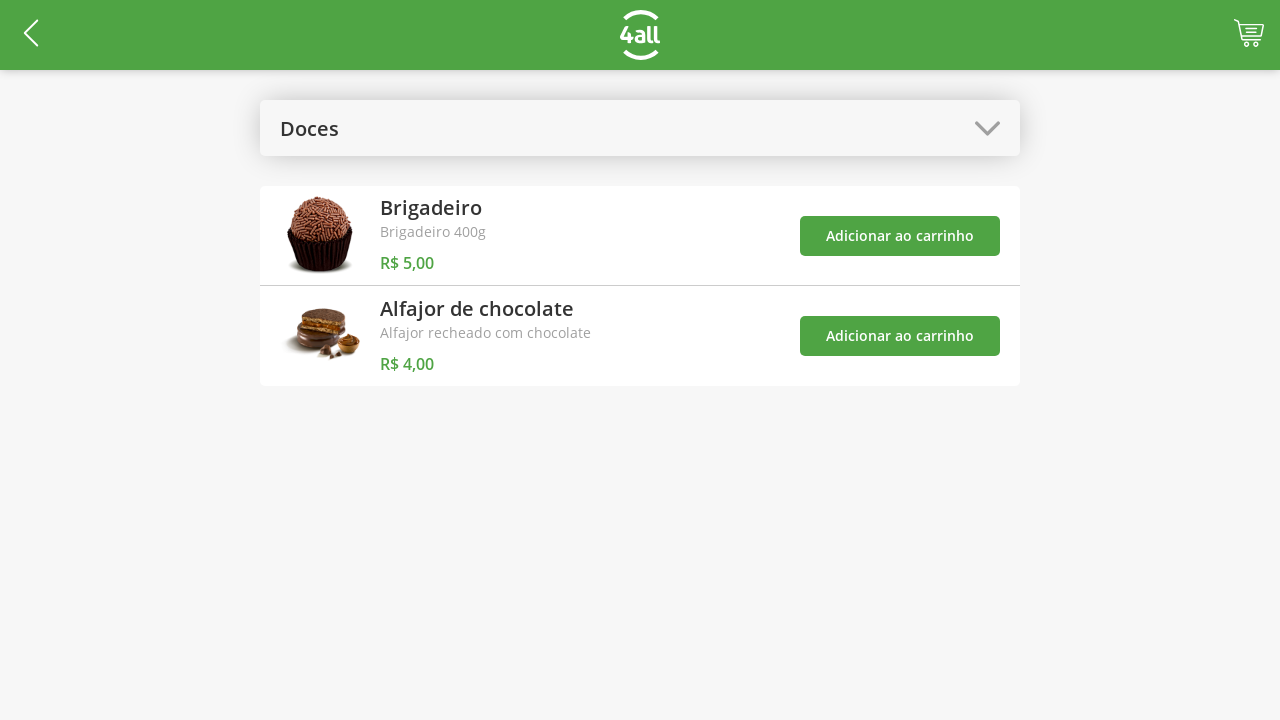

Added product 4 to cart at (900, 236) on #add-product-4-btn
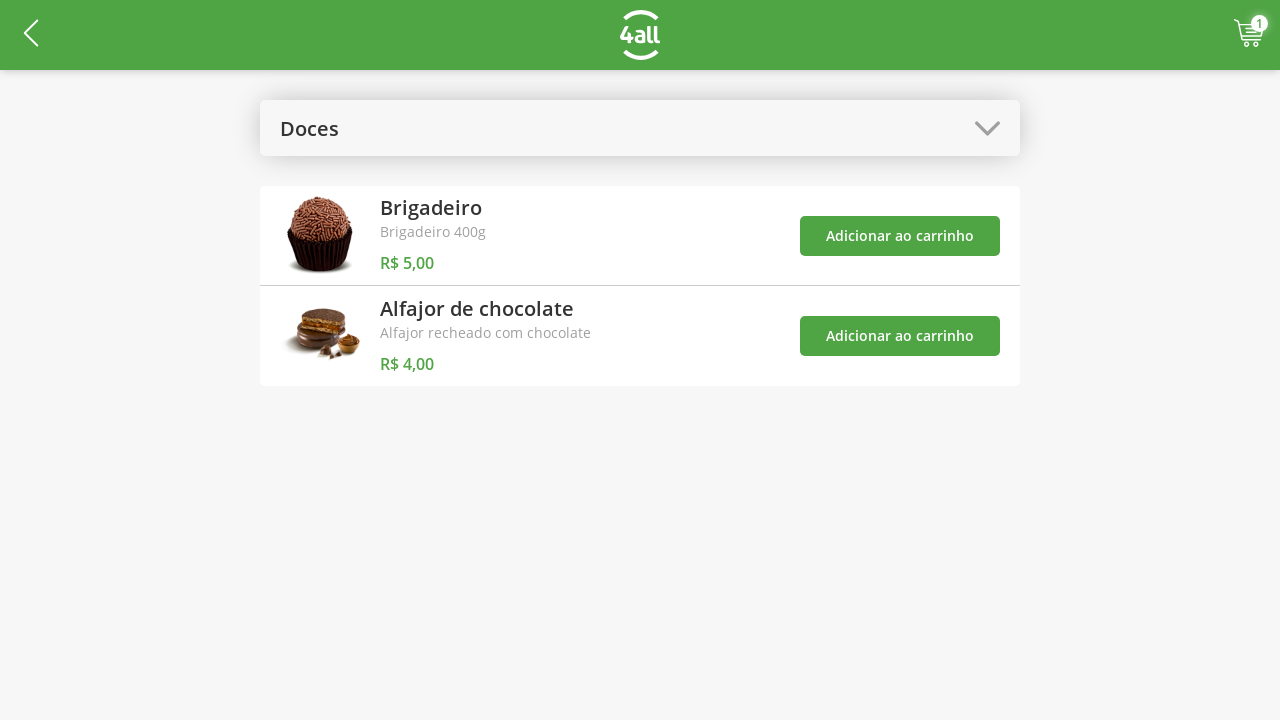

Added product 5 to cart at (900, 336) on #add-product-5-btn
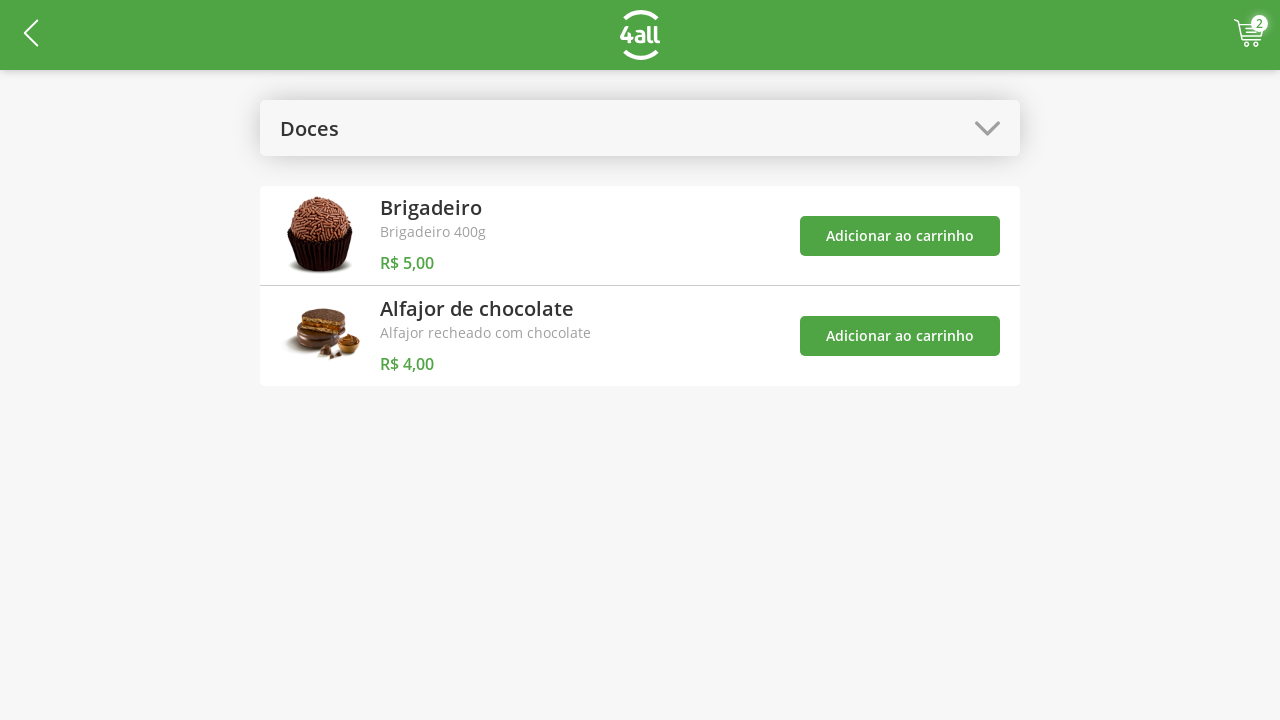

Opened shopping cart at (1249, 33) on .sc-kGXeez.brMovy
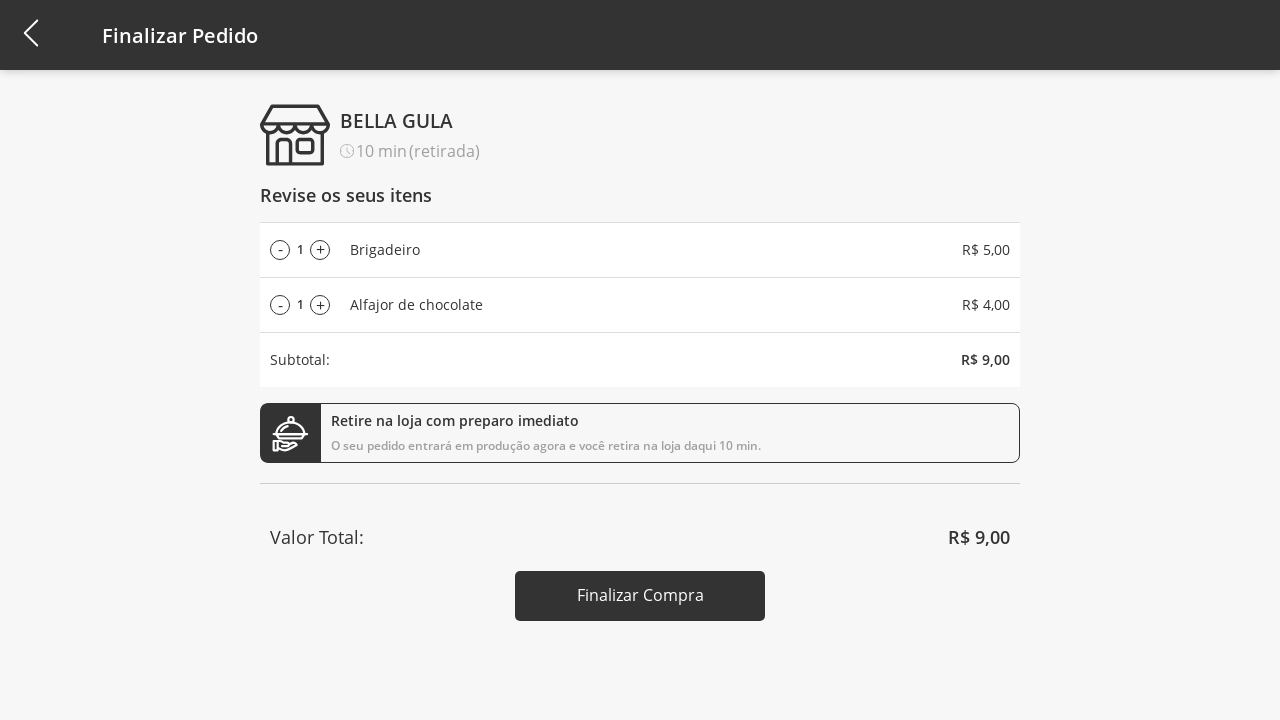

Increased product 4 quantity (click 1 of 4) at (320, 250) on #add-product-4-qtd
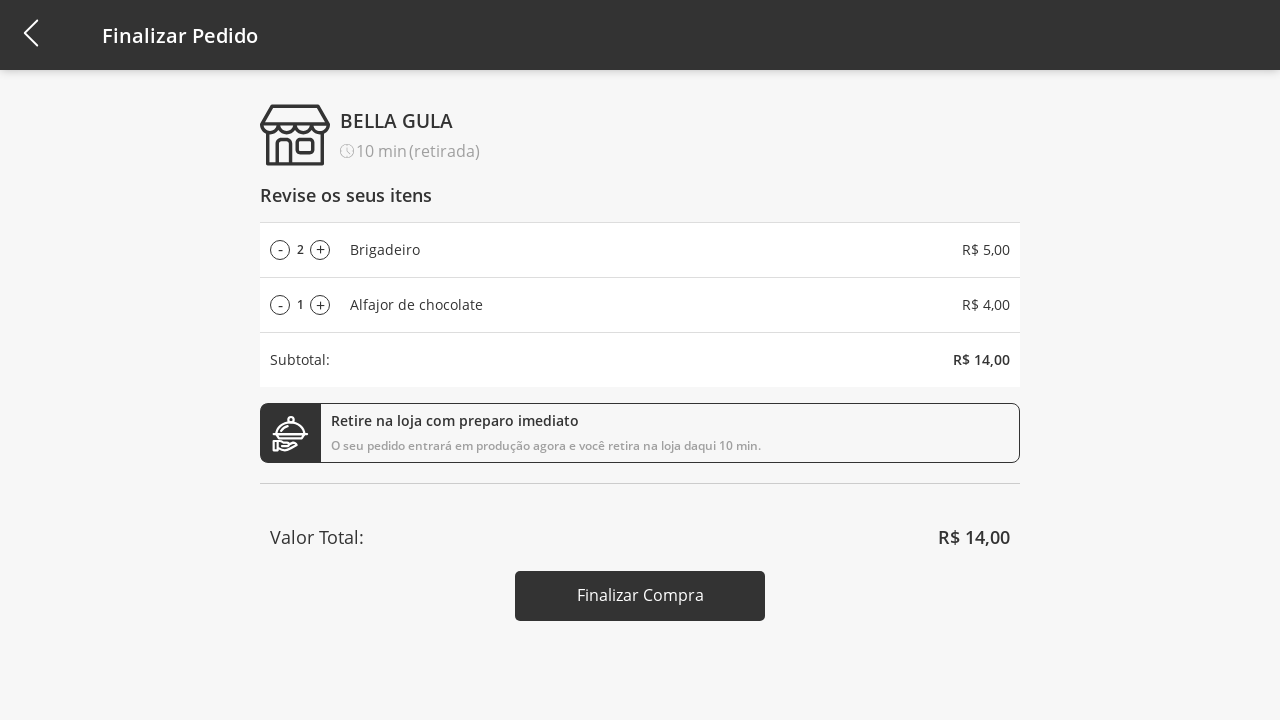

Increased product 4 quantity (click 2 of 4) at (320, 250) on #add-product-4-qtd
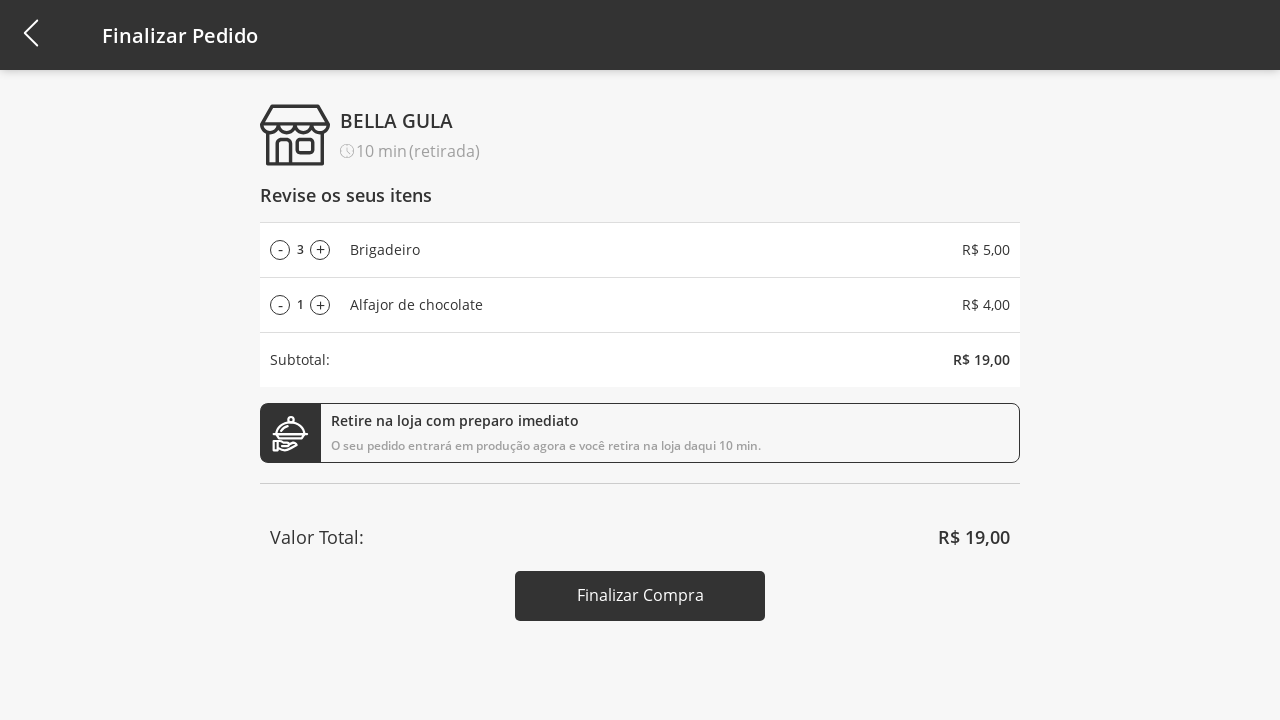

Increased product 4 quantity (click 3 of 4) at (320, 250) on #add-product-4-qtd
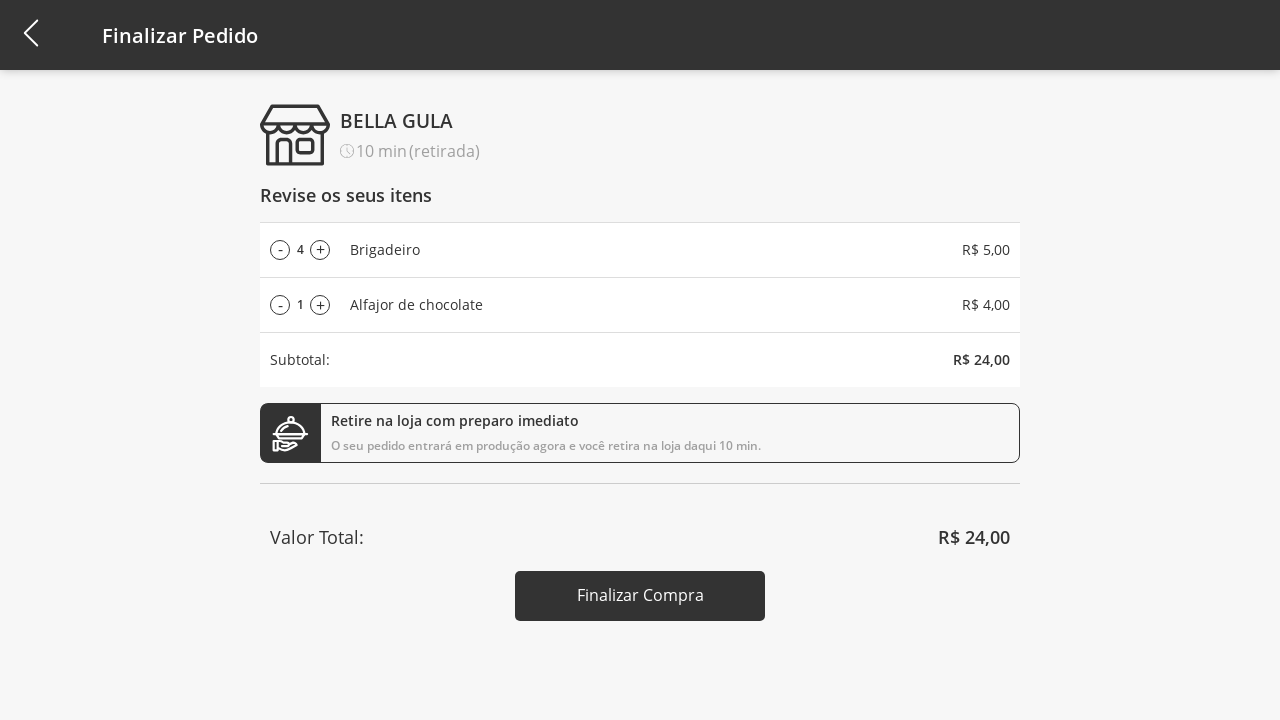

Increased product 4 quantity (click 4 of 4) at (320, 250) on #add-product-4-qtd
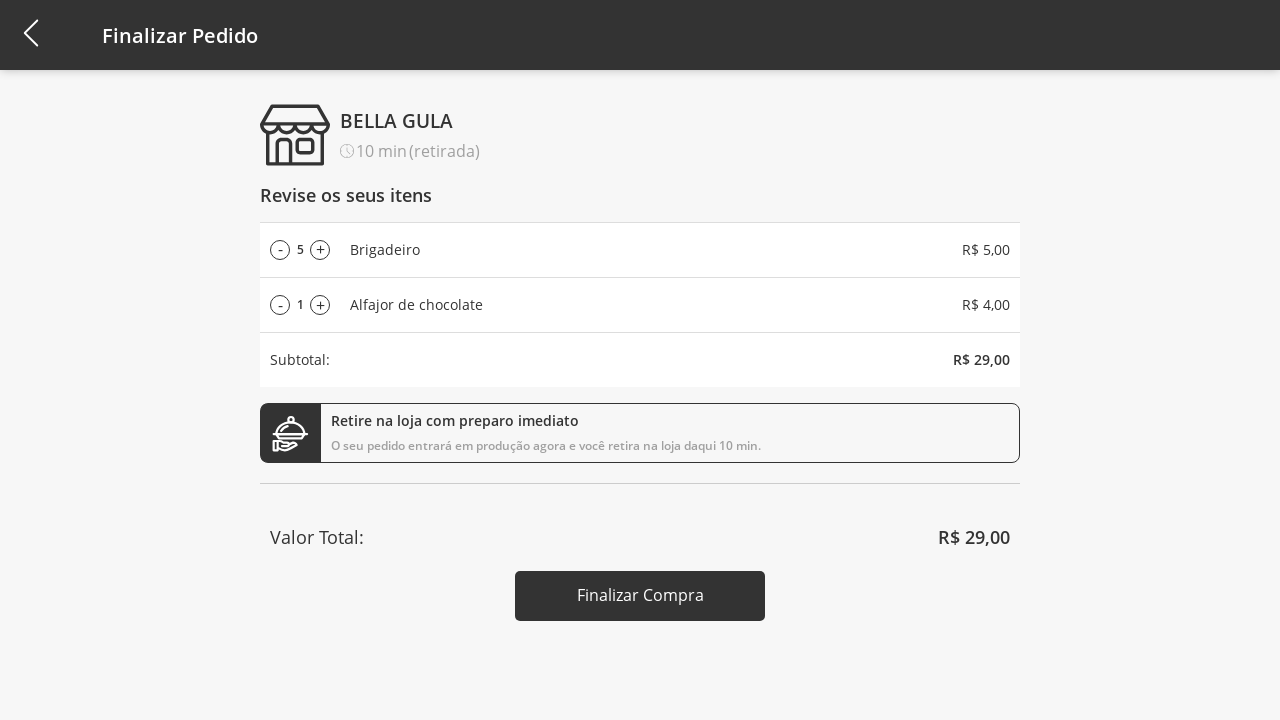

Clicked finish checkout button at (640, 596) on #finish-checkout-button
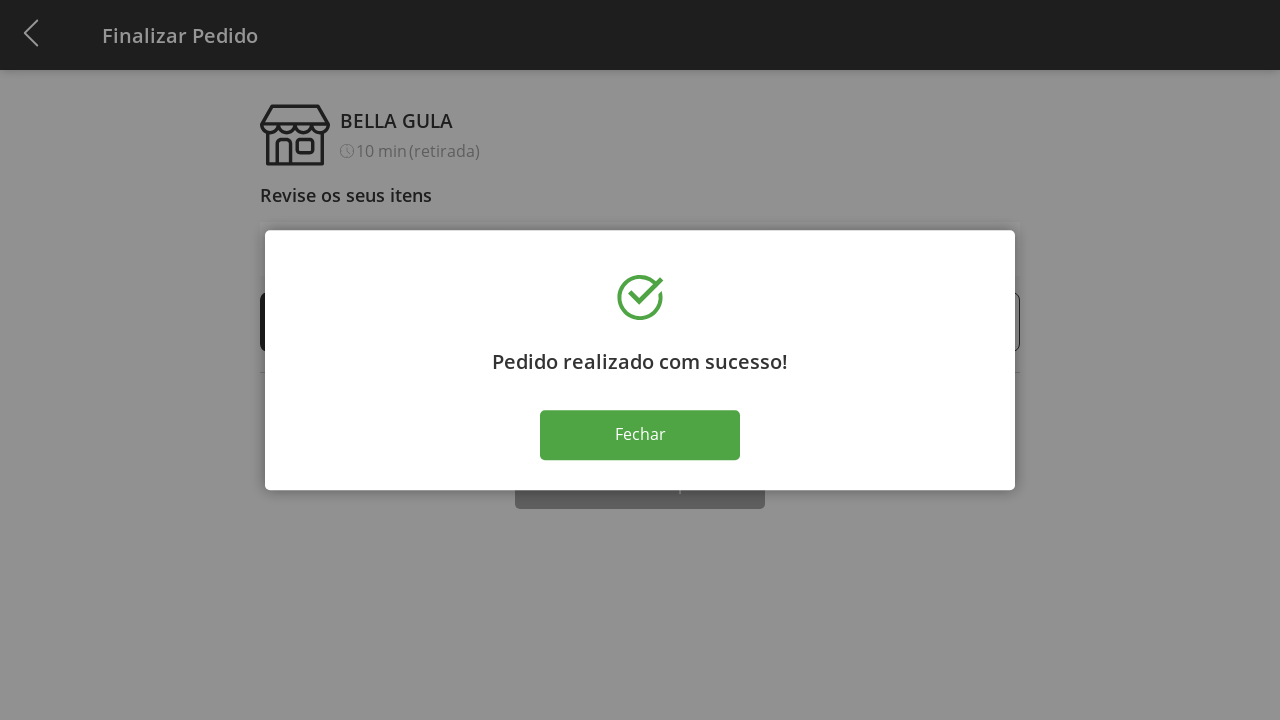

Closed modal at (640, 435) on .close-modal.sc-jqCOkK.ippulb
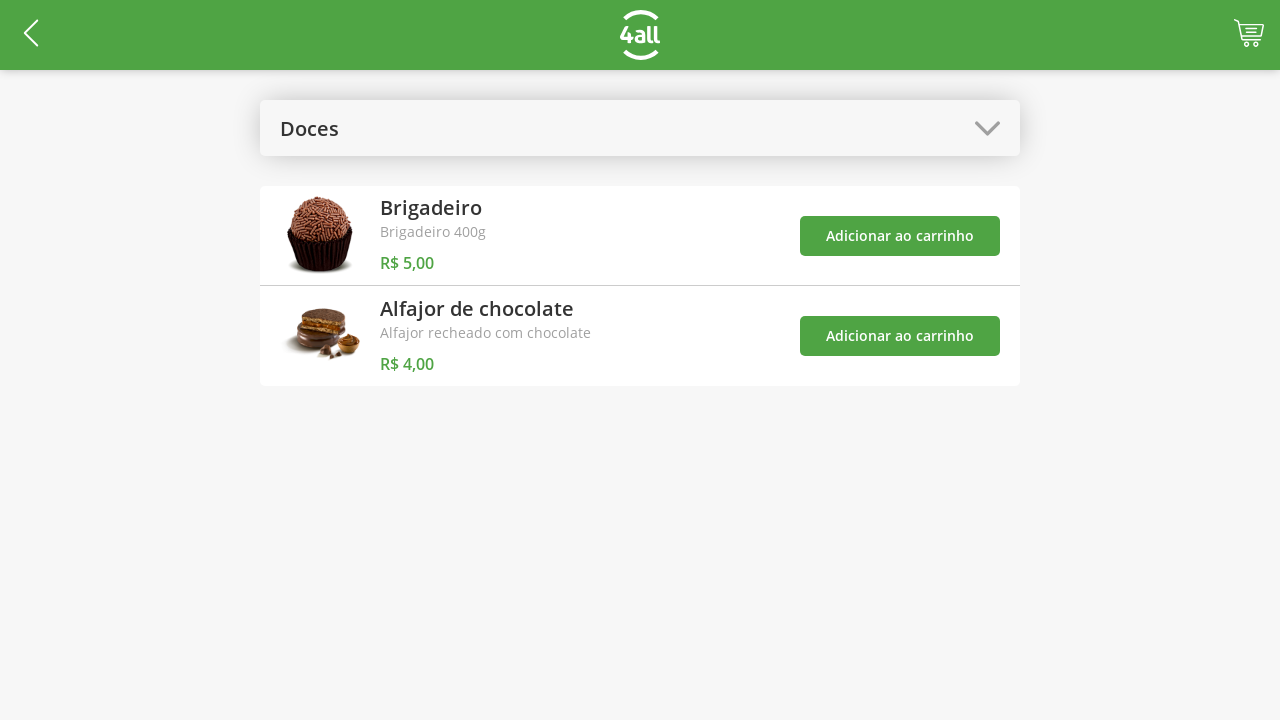

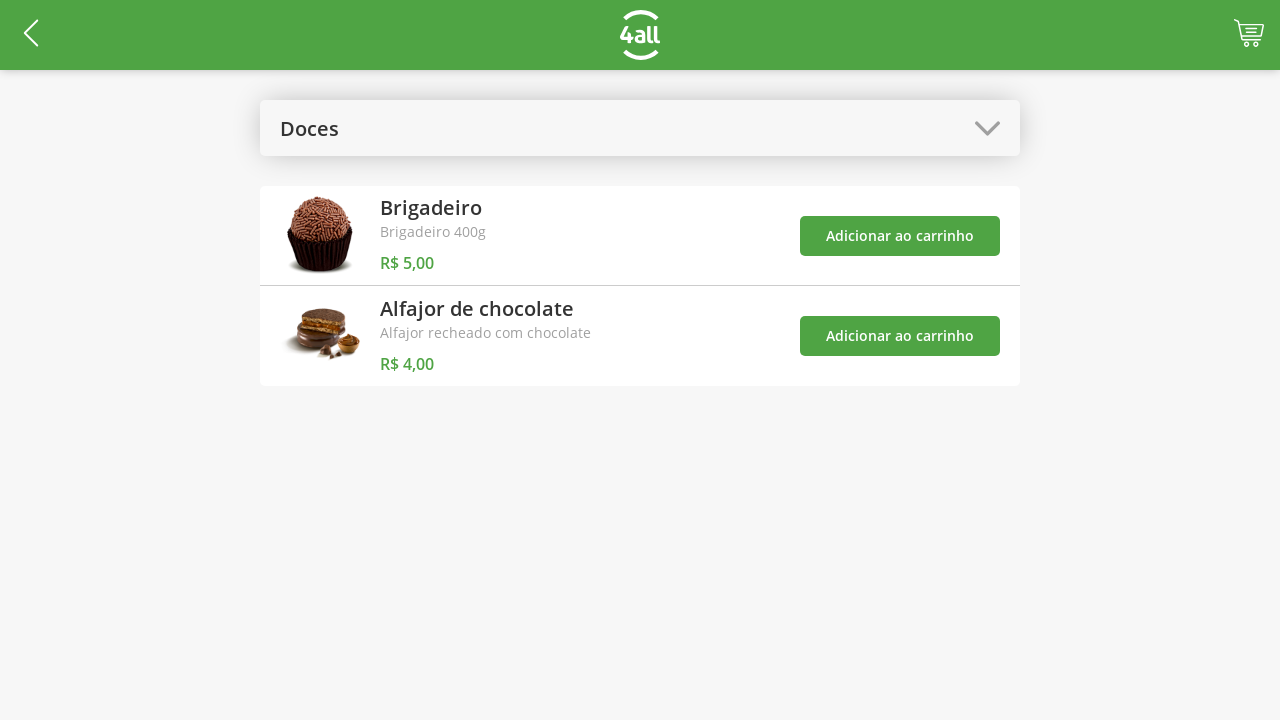